Tests a simple form by filling in first name, last name, city, and country fields, then submitting. Afterwards navigates to a second page and locates a specific hyperlink by its calculated text value.

Starting URL: https://suninjuly.github.io/simple_form_find_task.html

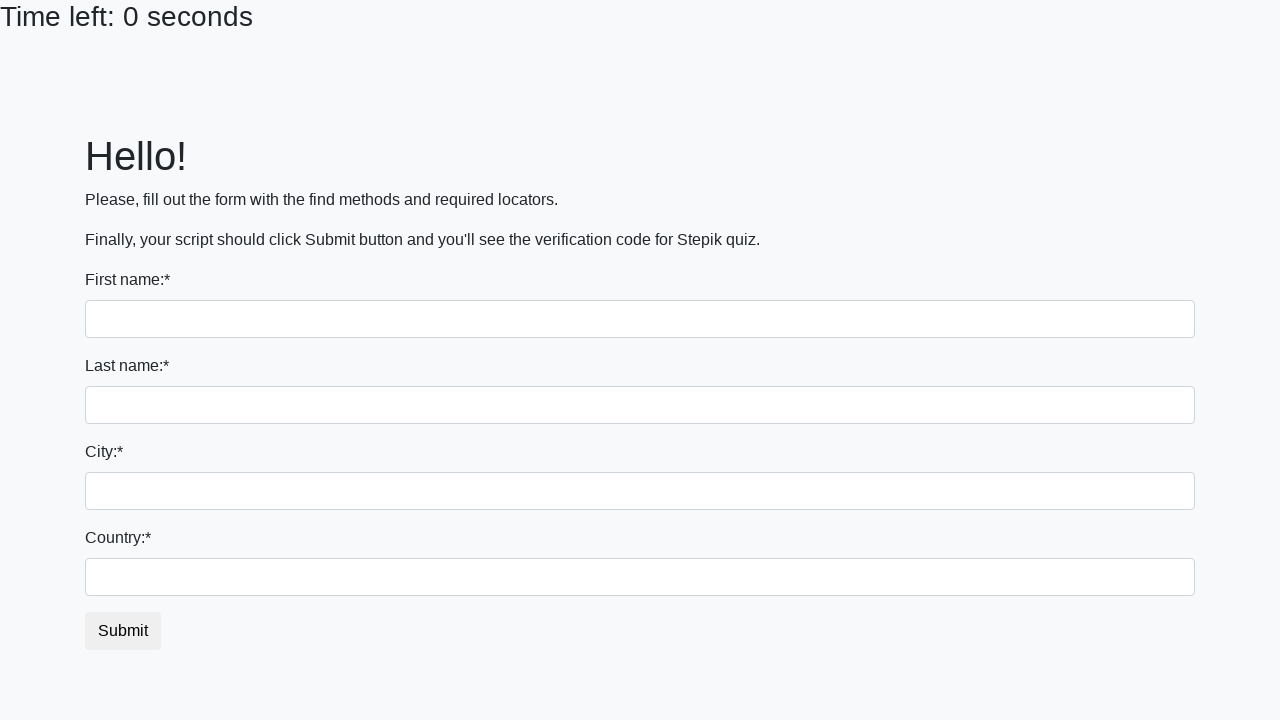

Filled first name field with 'Ivan' on input
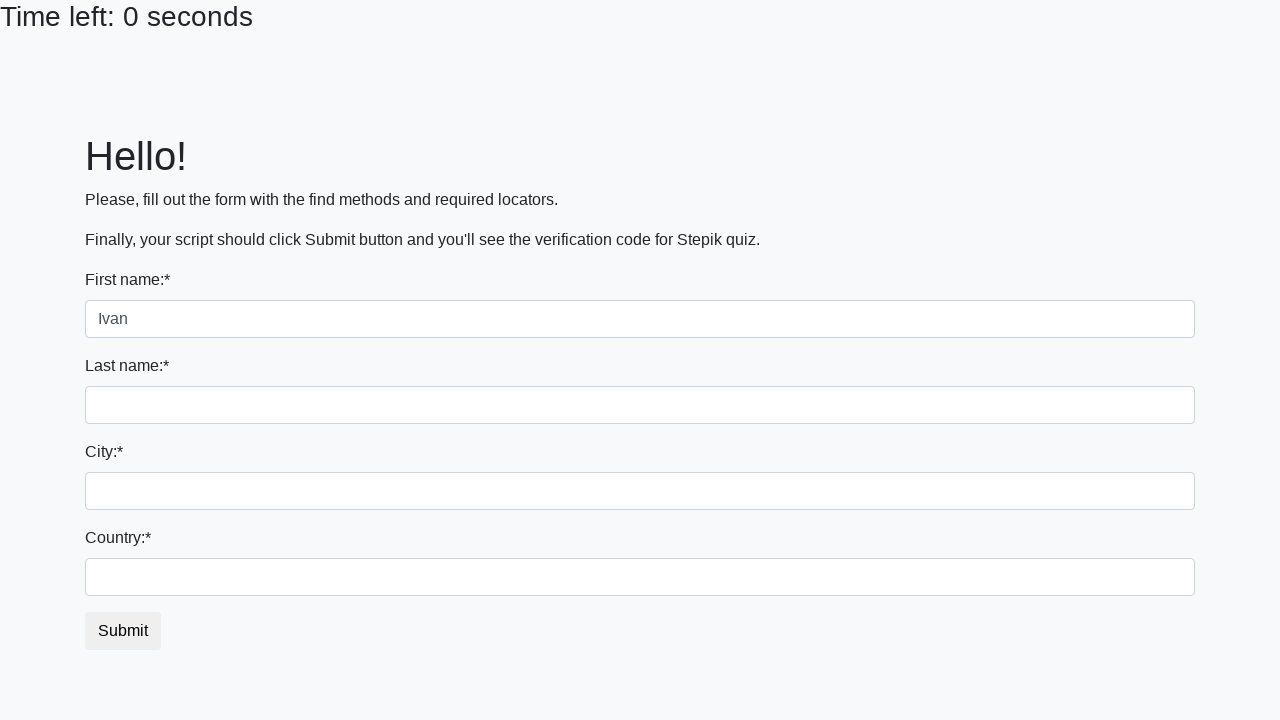

Filled last name field with 'Petrov' on input[name='last_name']
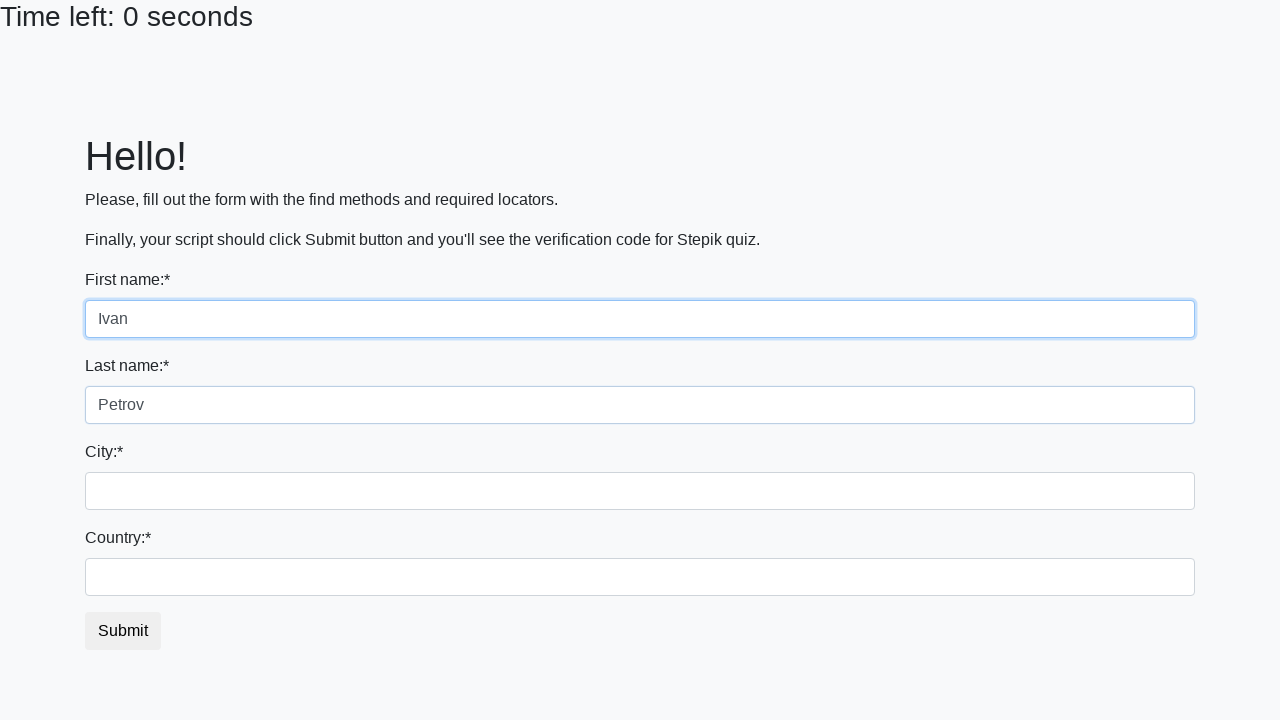

Filled city field with 'Smolensk' on .city
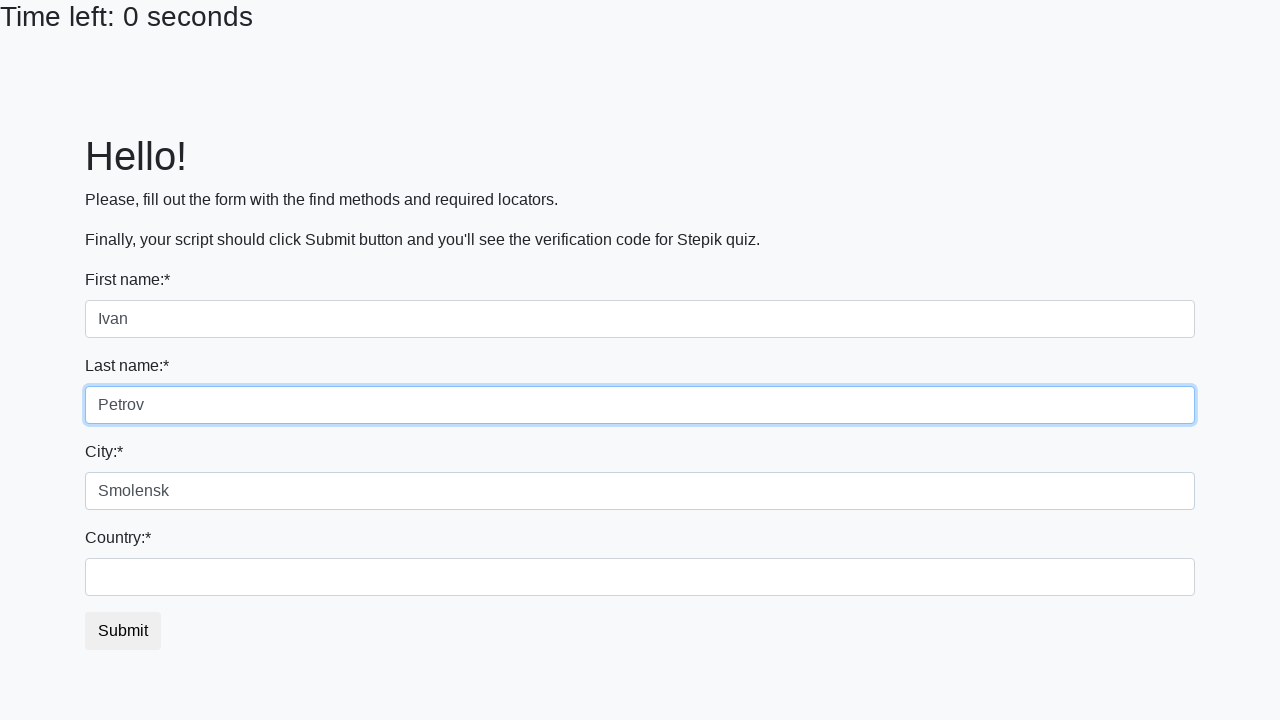

Filled country field with 'Russia' on #country
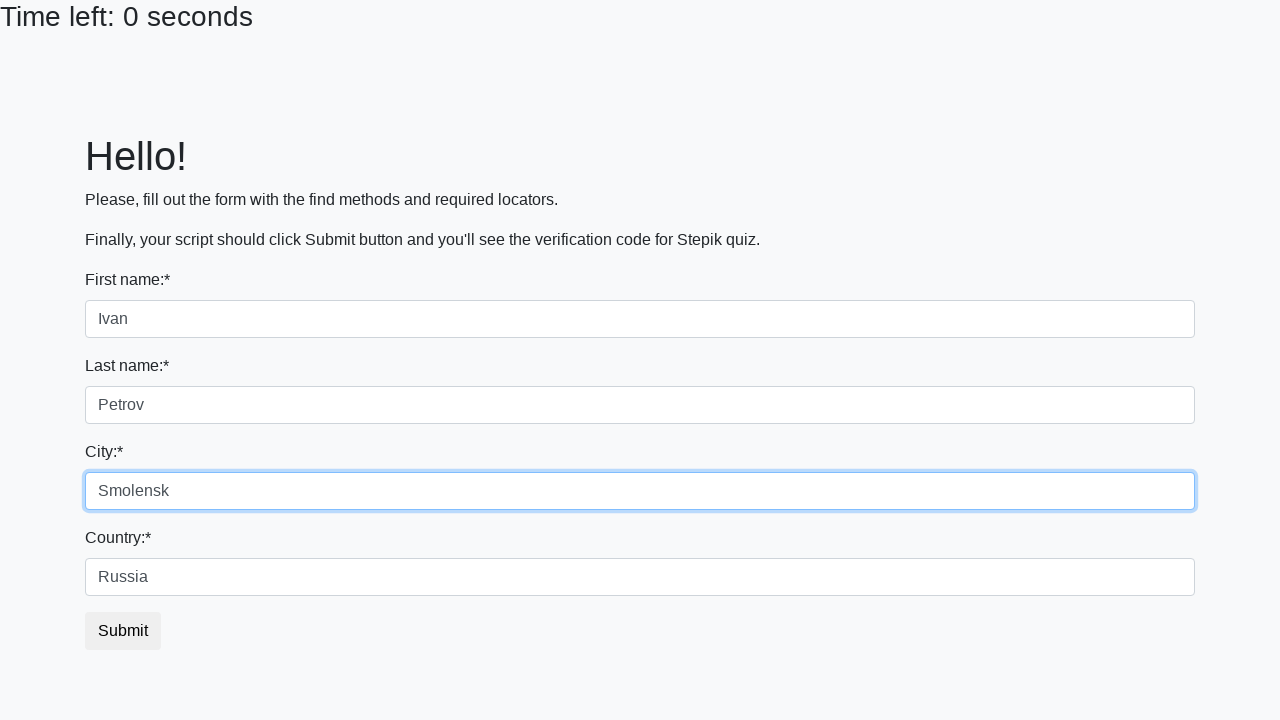

Clicked submit button to submit the form at (123, 631) on button.btn
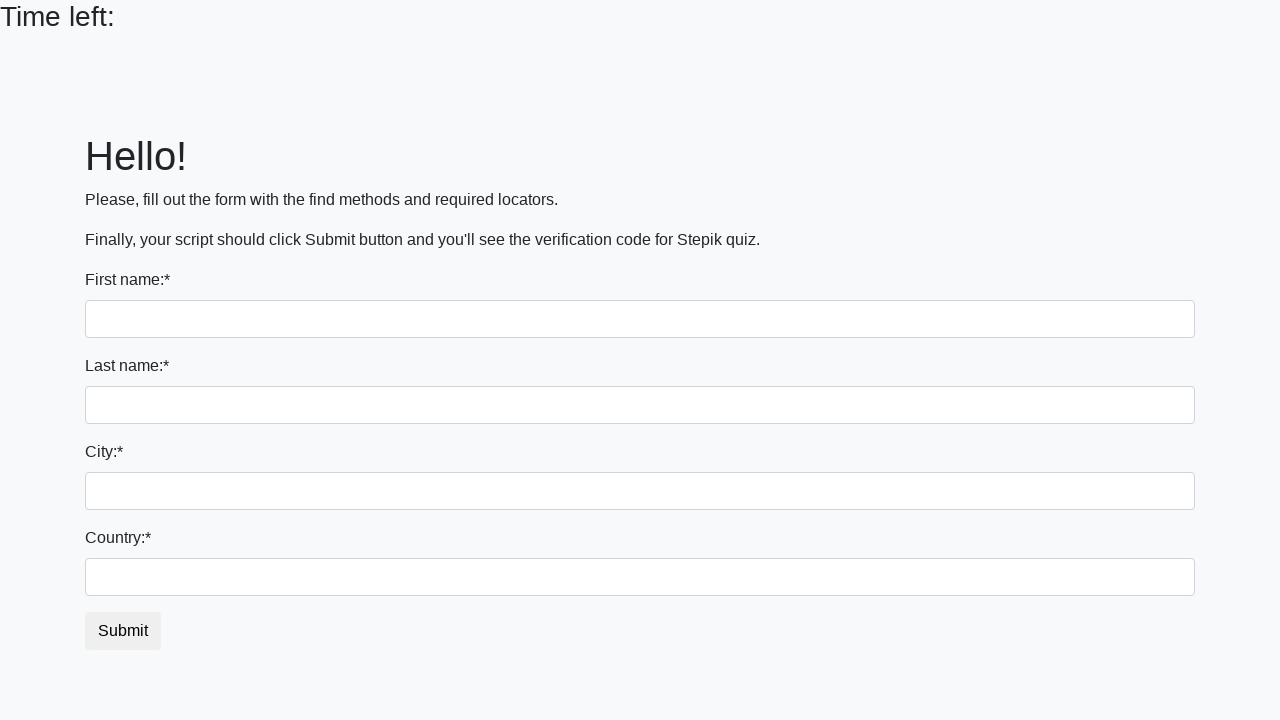

Navigated to find_link_text page
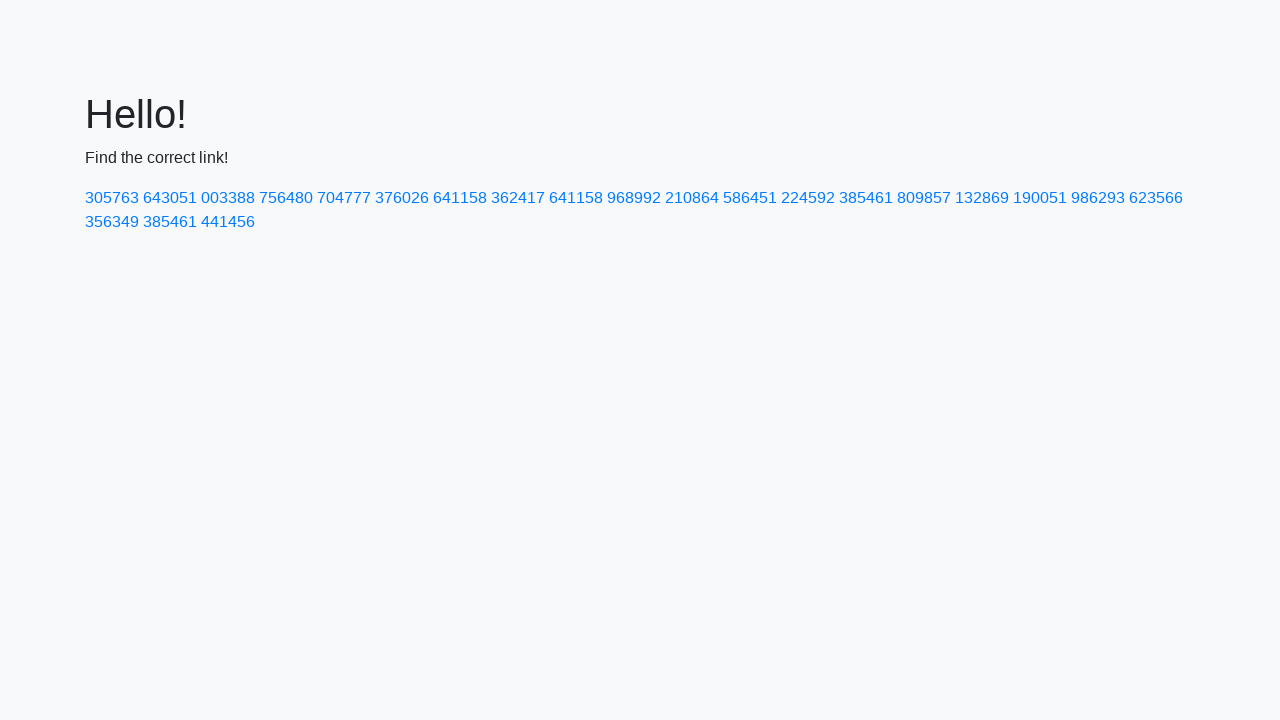

Calculated link text value: 224592
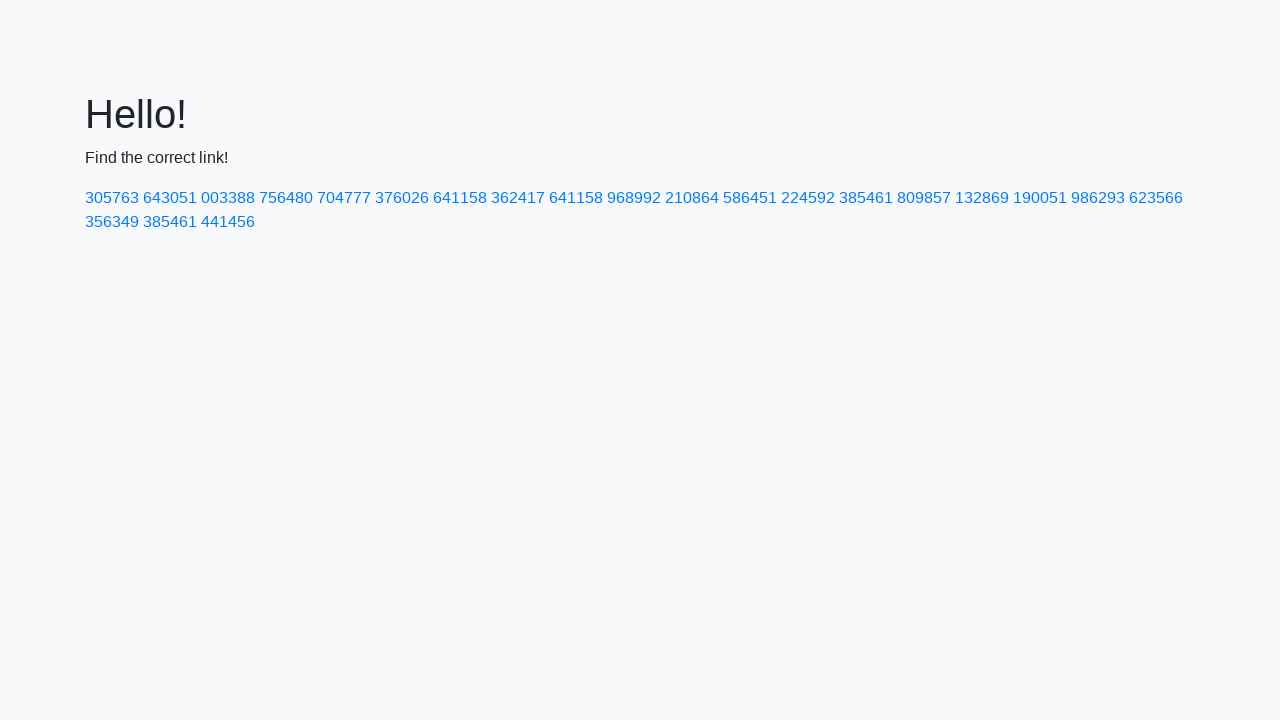

Clicked hyperlink with text '224592' at (808, 198) on text=224592
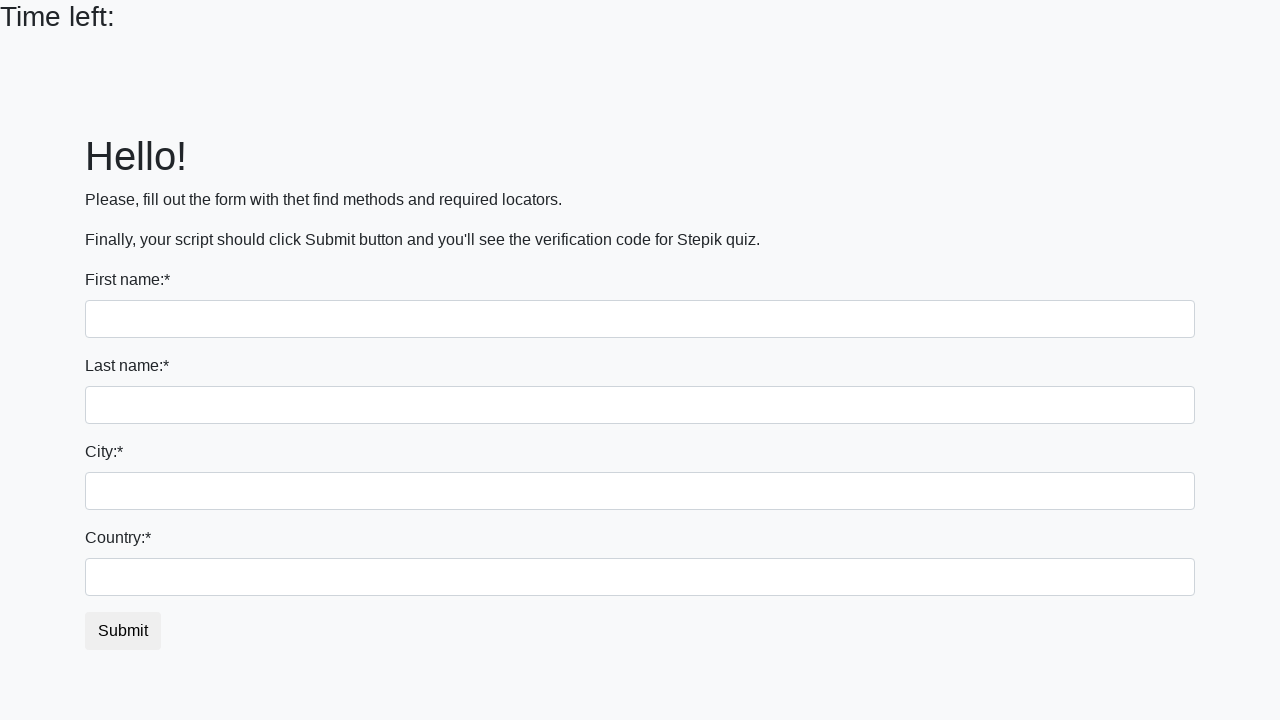

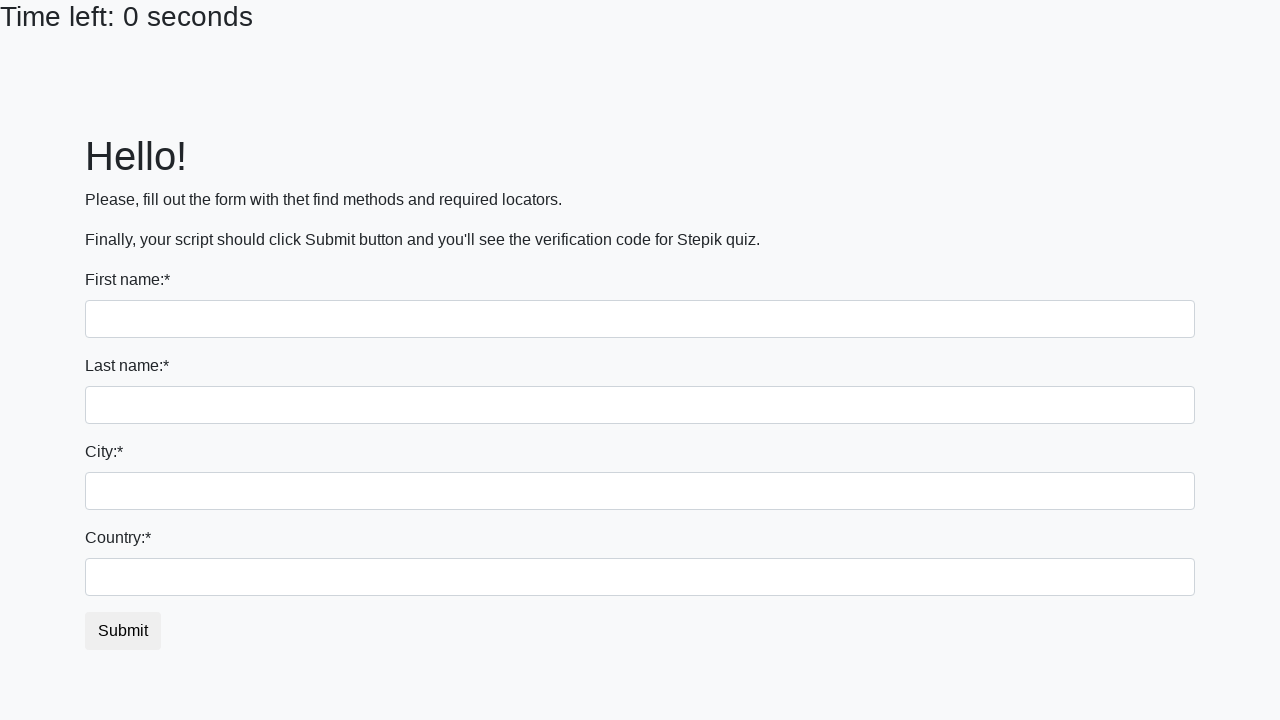